Tests page scrolling functionality by navigating to a calculator website and scrolling down the page by 500 pixels using JavaScript execution.

Starting URL: https://www.calculator.net/

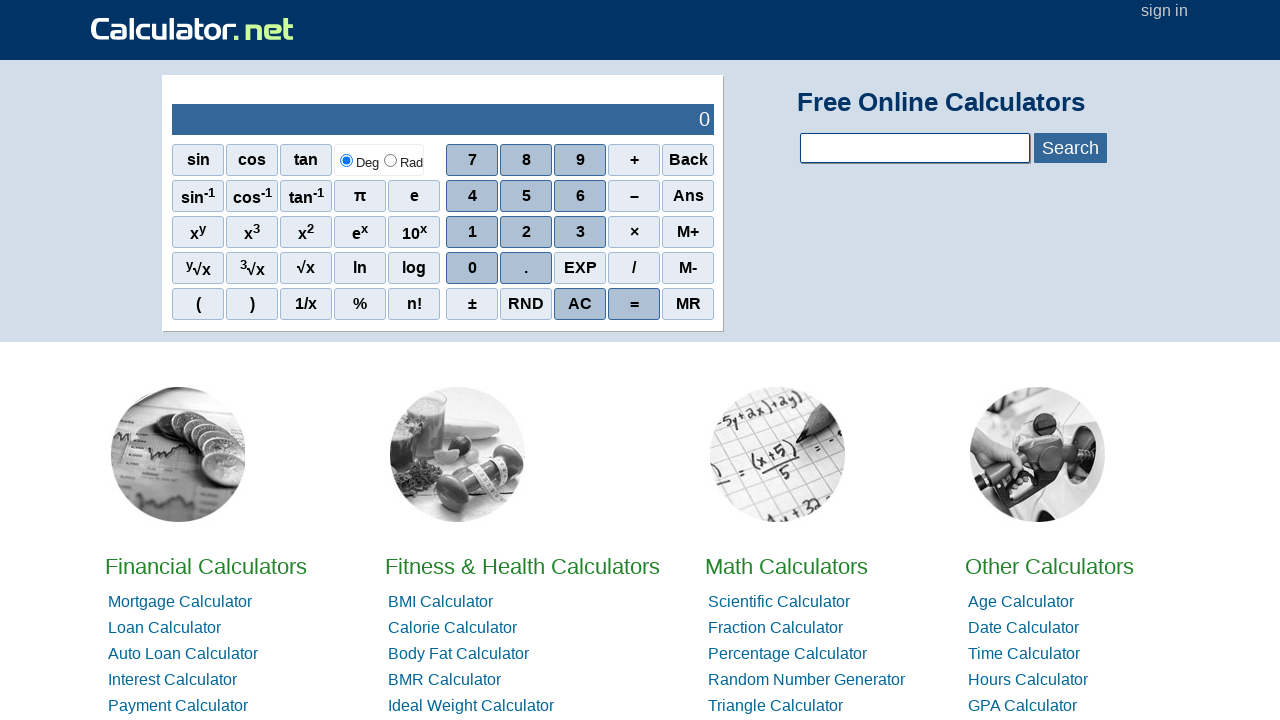

Waited for page to load (domcontentloaded)
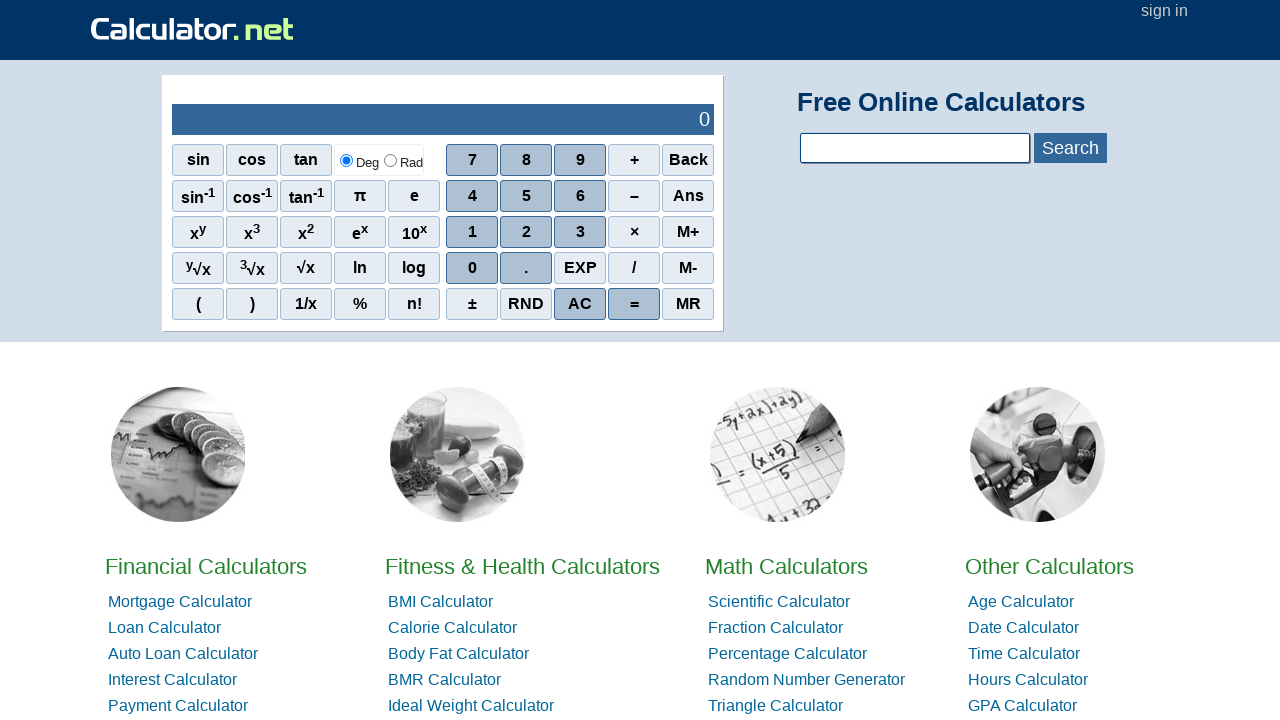

Scrolled down the page by 500 pixels using JavaScript
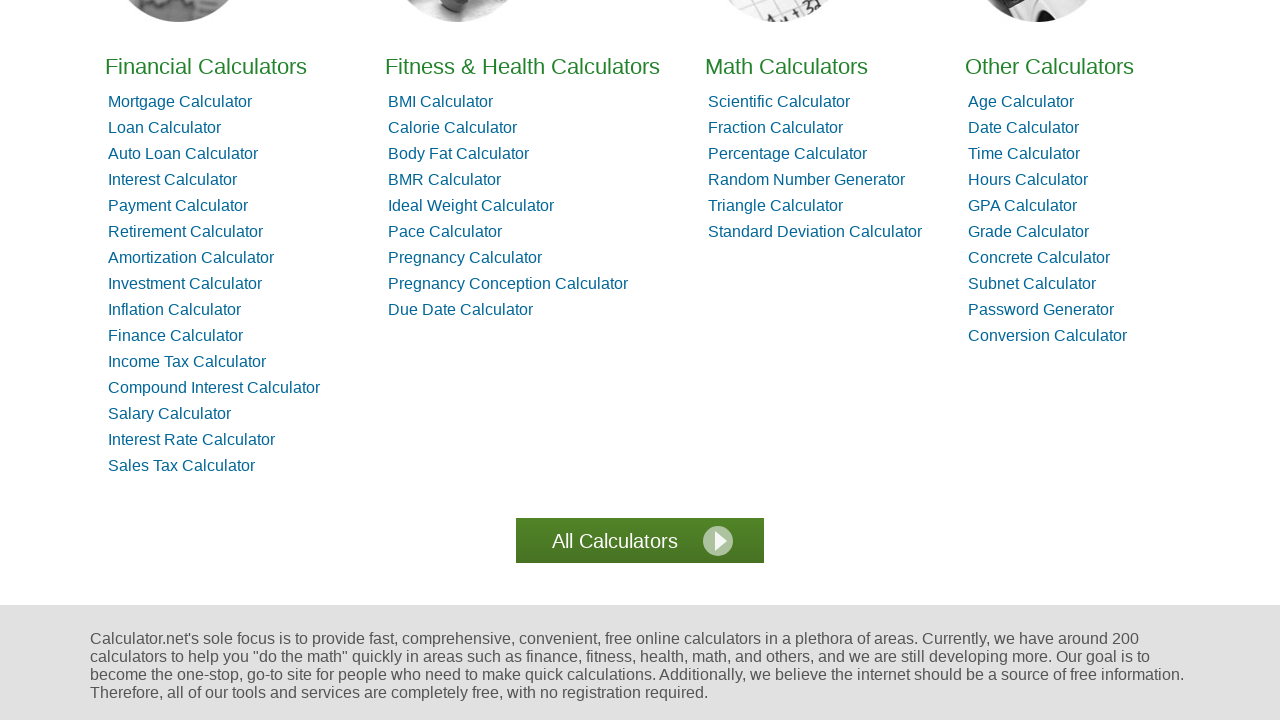

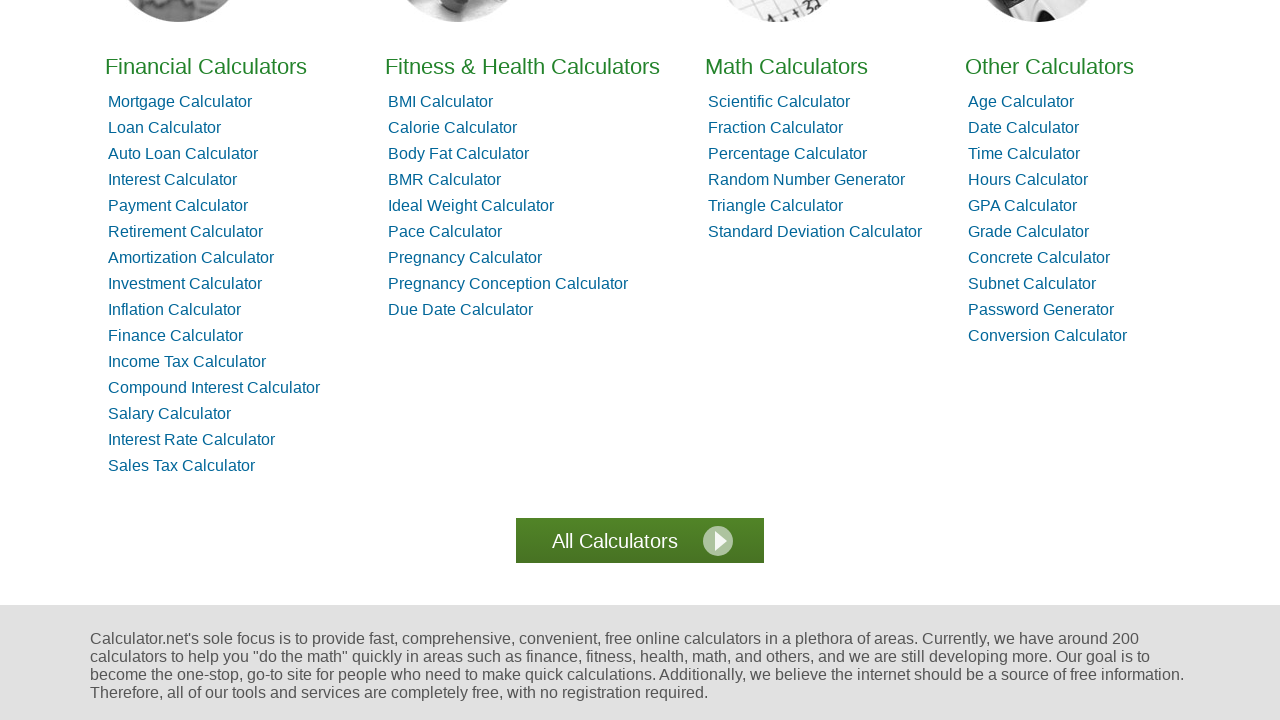